Tests email subscription on cart page by navigating to cart, scrolling to footer, and subscribing

Starting URL: http://automationexercise.com

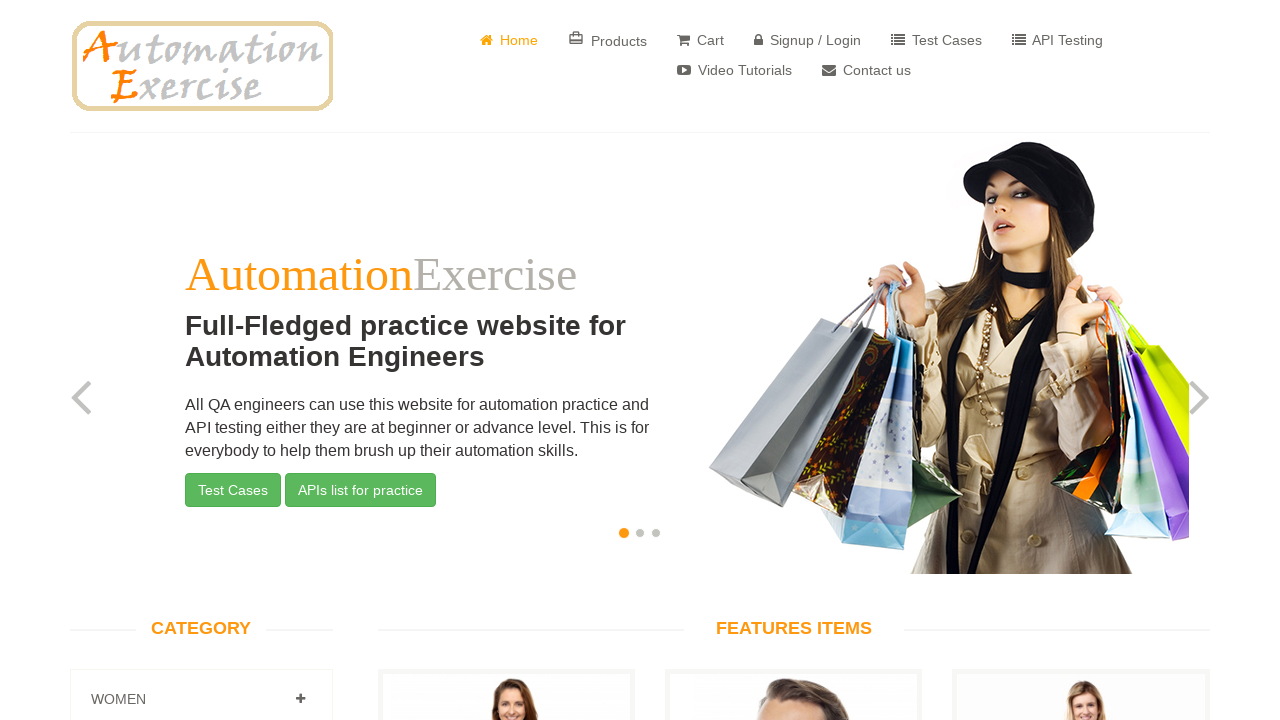

Clicked on Cart link to navigate to cart page at (700, 40) on a[href='/view_cart']
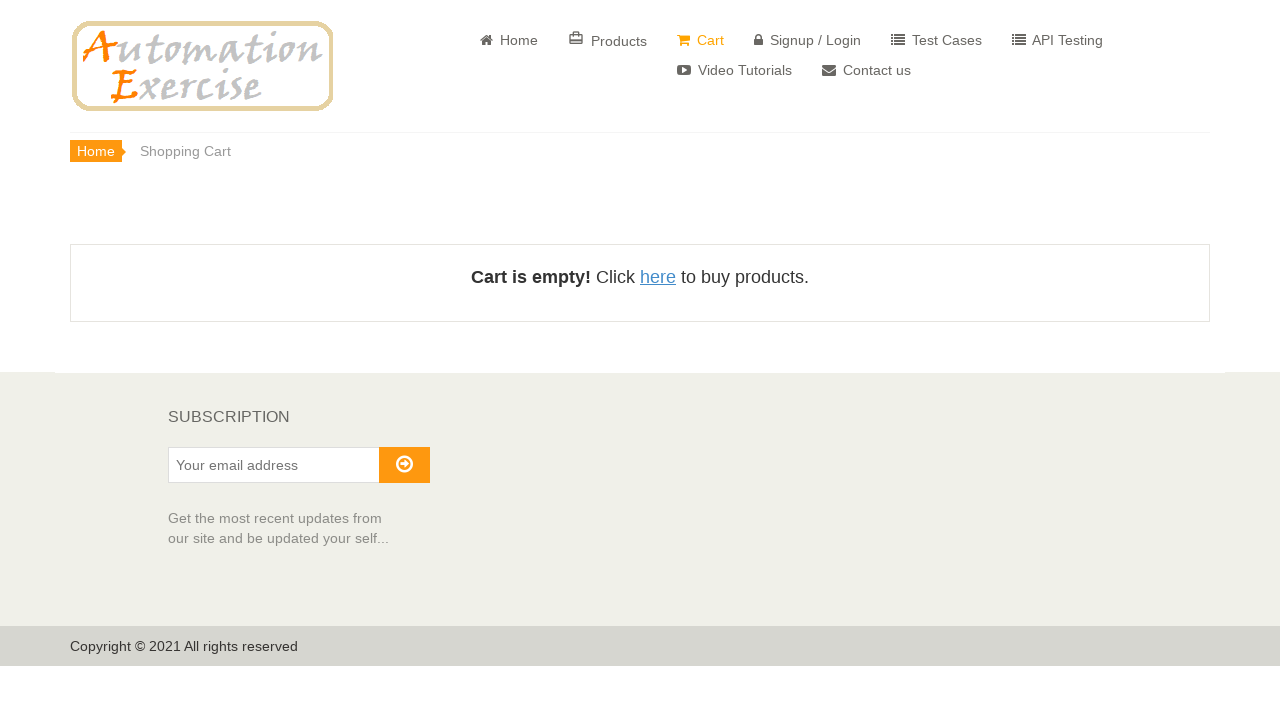

Scrolled down to footer of cart page
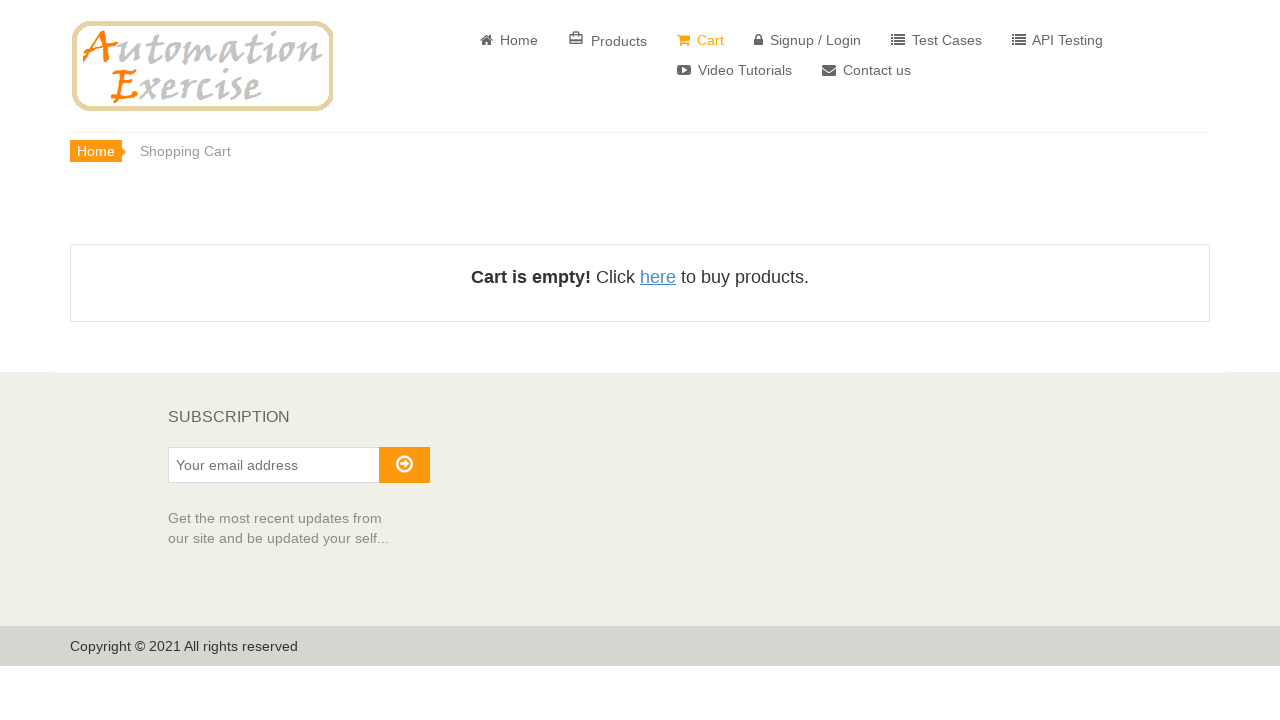

Subscription section loaded and visible
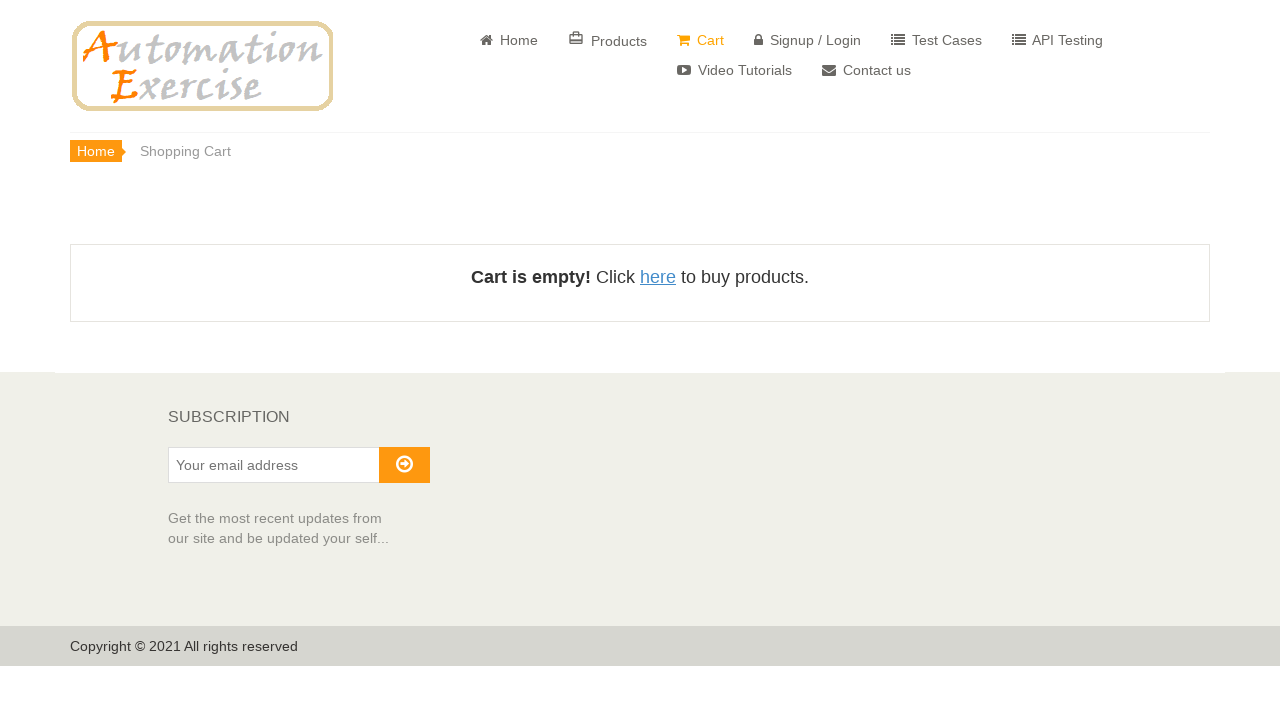

Entered email 'cartsubscriber@testmail.com' in subscription field on #susbscribe_email
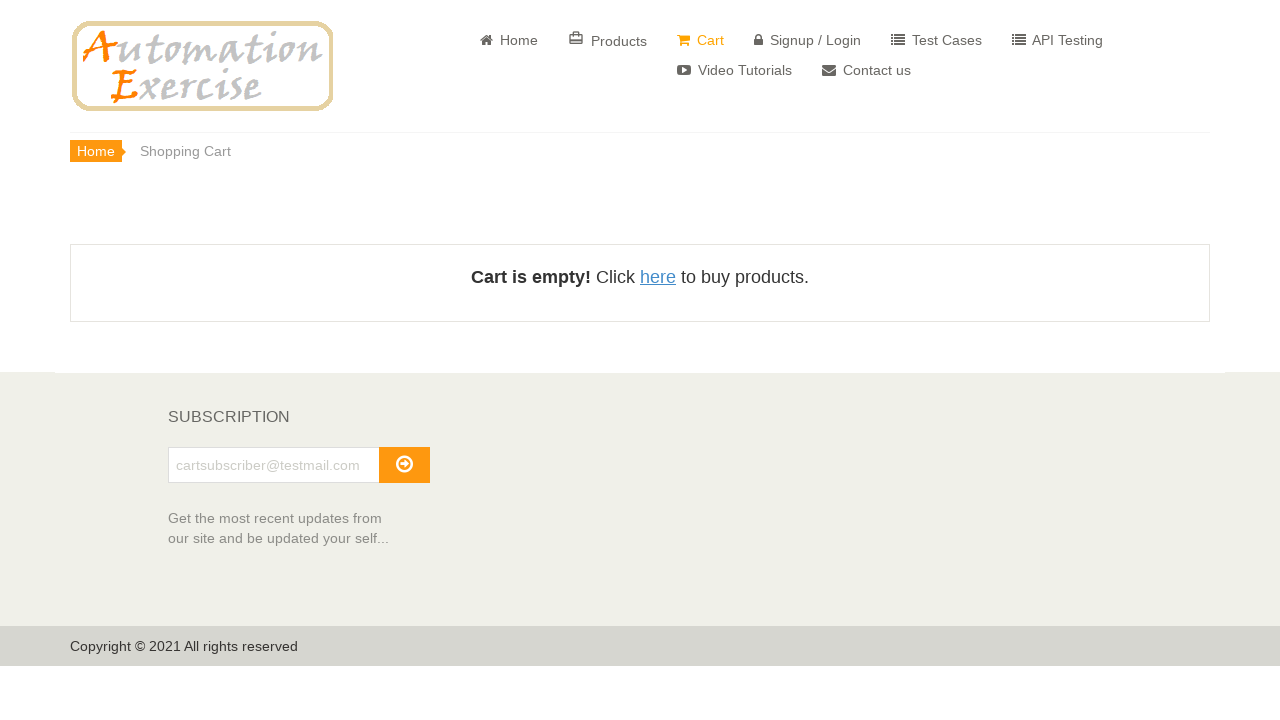

Clicked subscribe button to submit email subscription at (404, 465) on #subscribe
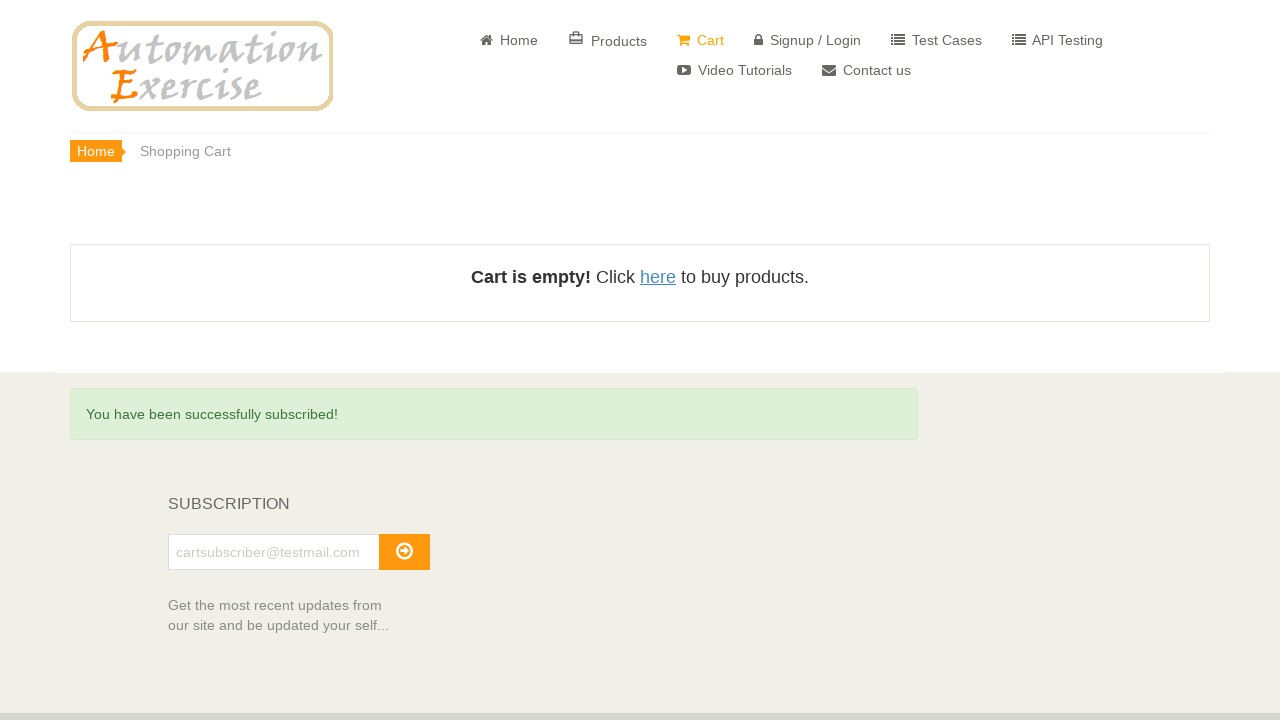

Subscription success message displayed
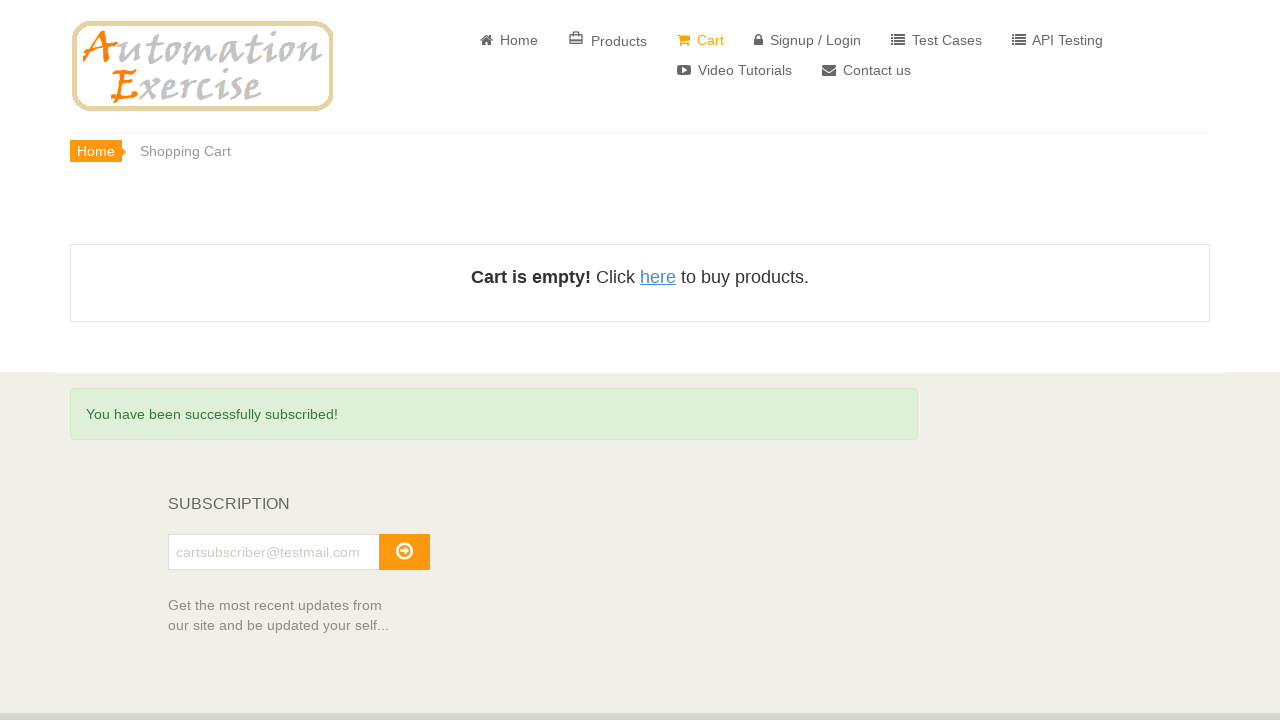

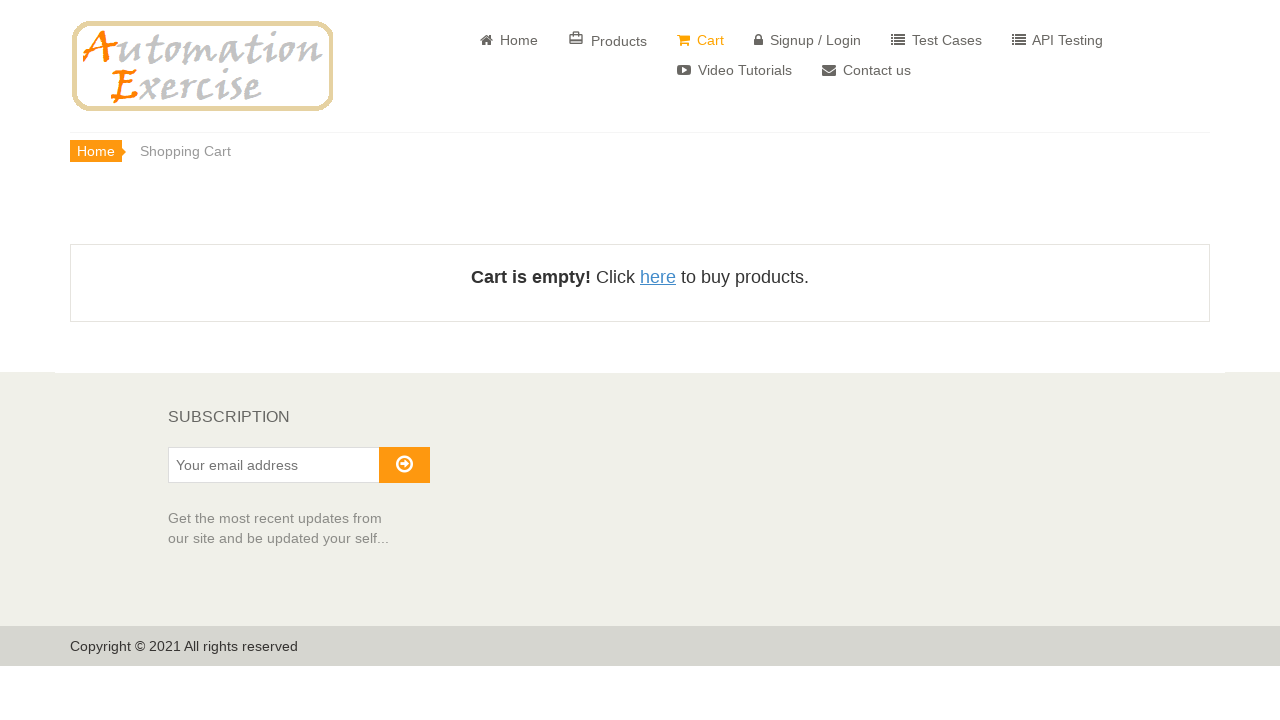